Tests React Semantic UI dropdown by selecting a user from the dropdown and verifying it's displayed

Starting URL: https://react.semantic-ui.com/maximize/dropdown-example-selection/

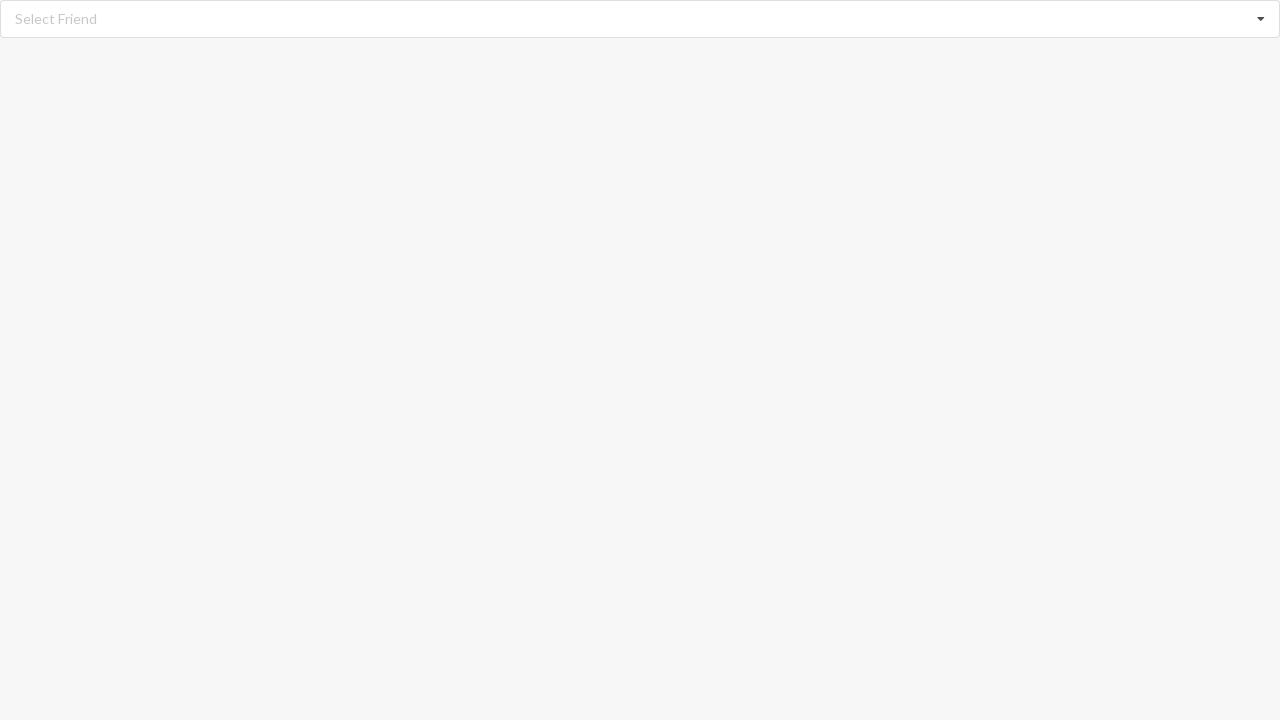

Clicked on the dropdown listbox to open it at (640, 19) on xpath=//div[@role='listbox']
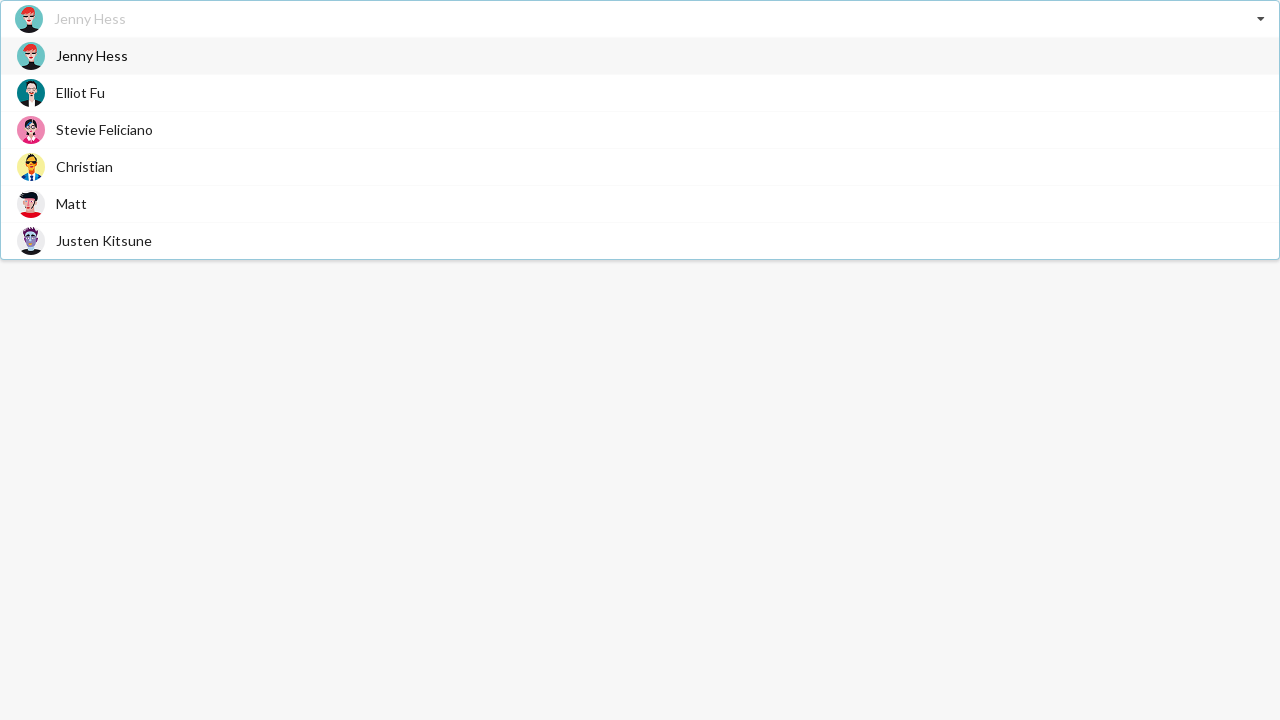

Dropdown options loaded and became visible
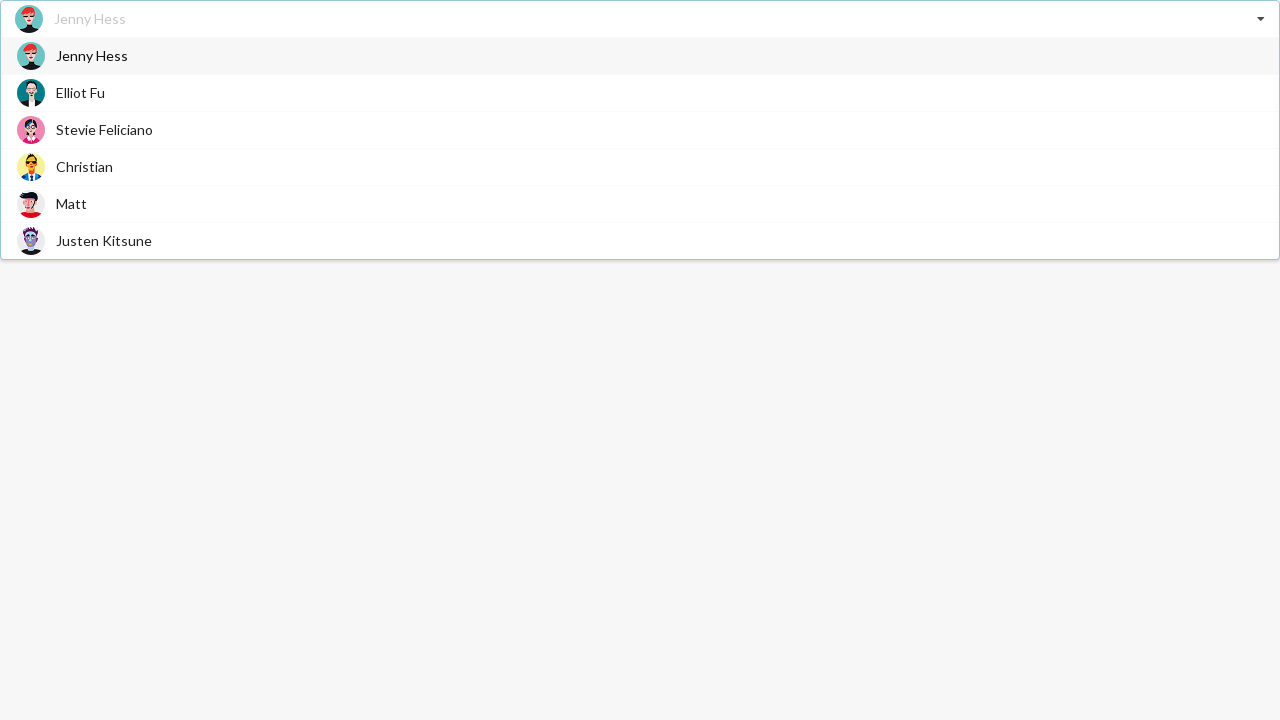

Selected 'Elliot Fu' from the dropdown options at (80, 92) on xpath=//div[@role='listbox']//span[@class='text'][text()='Elliot Fu']
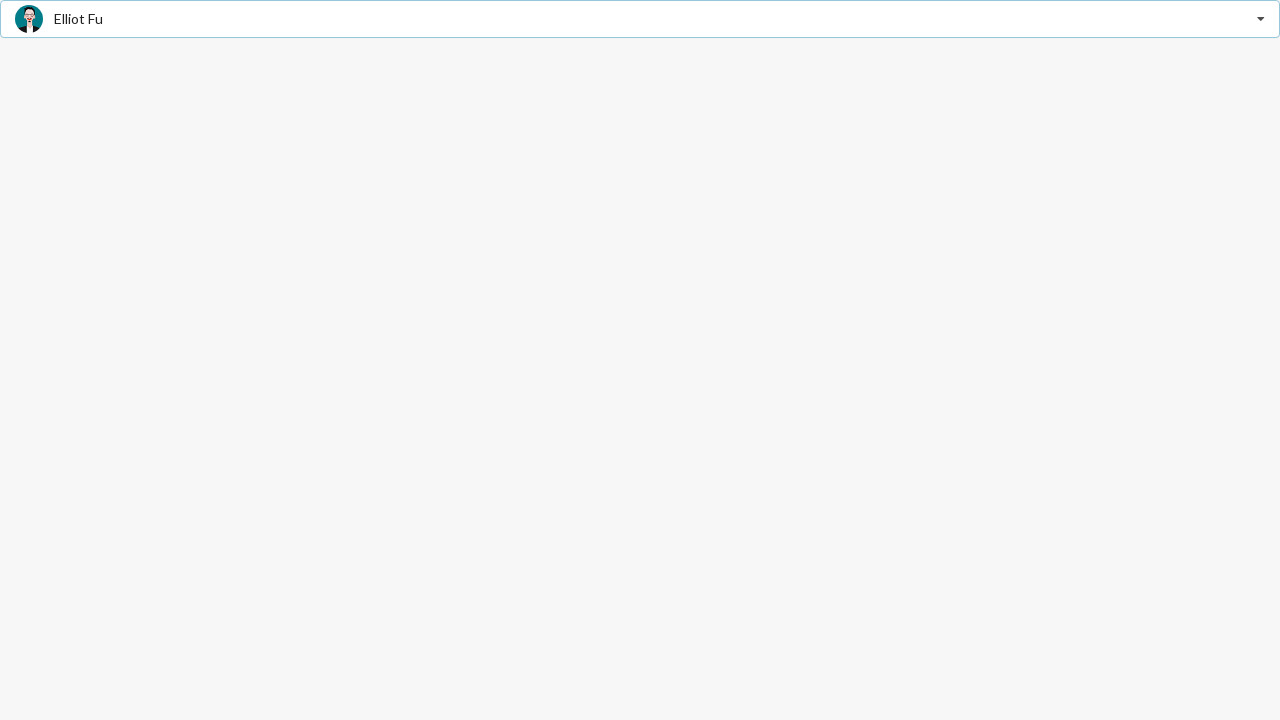

Verified that 'Elliot Fu' is displayed as the selected user
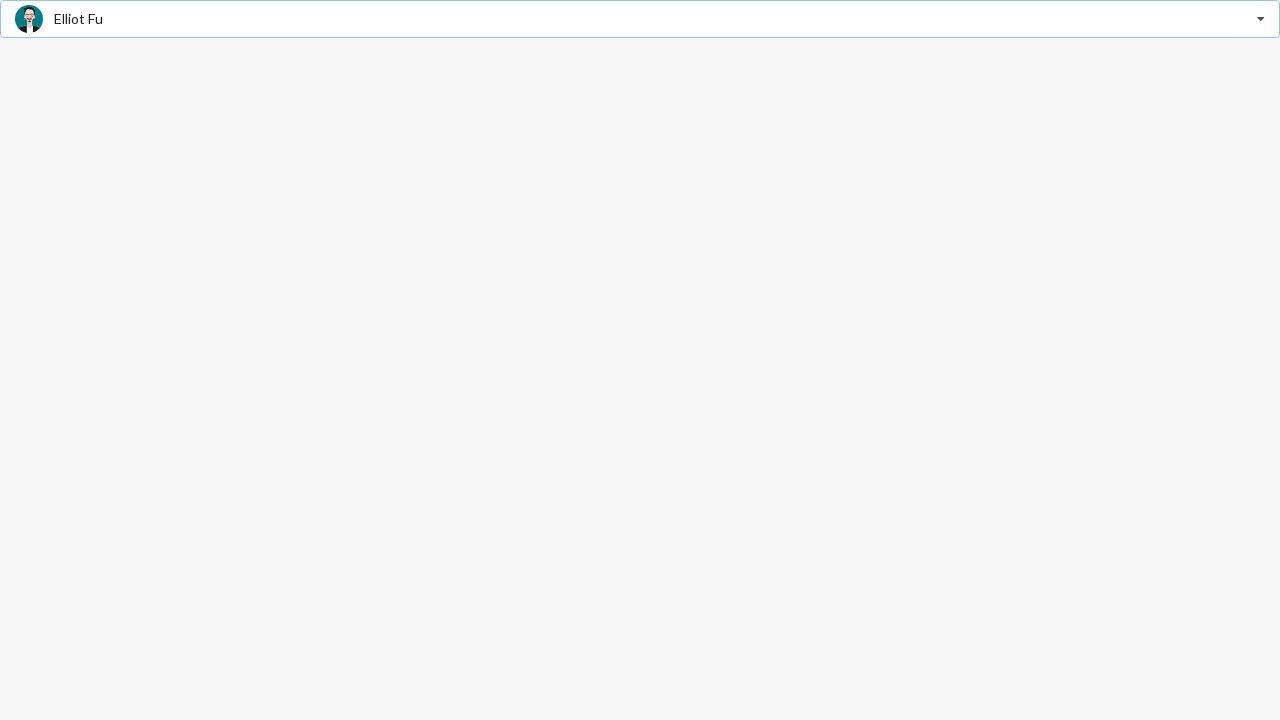

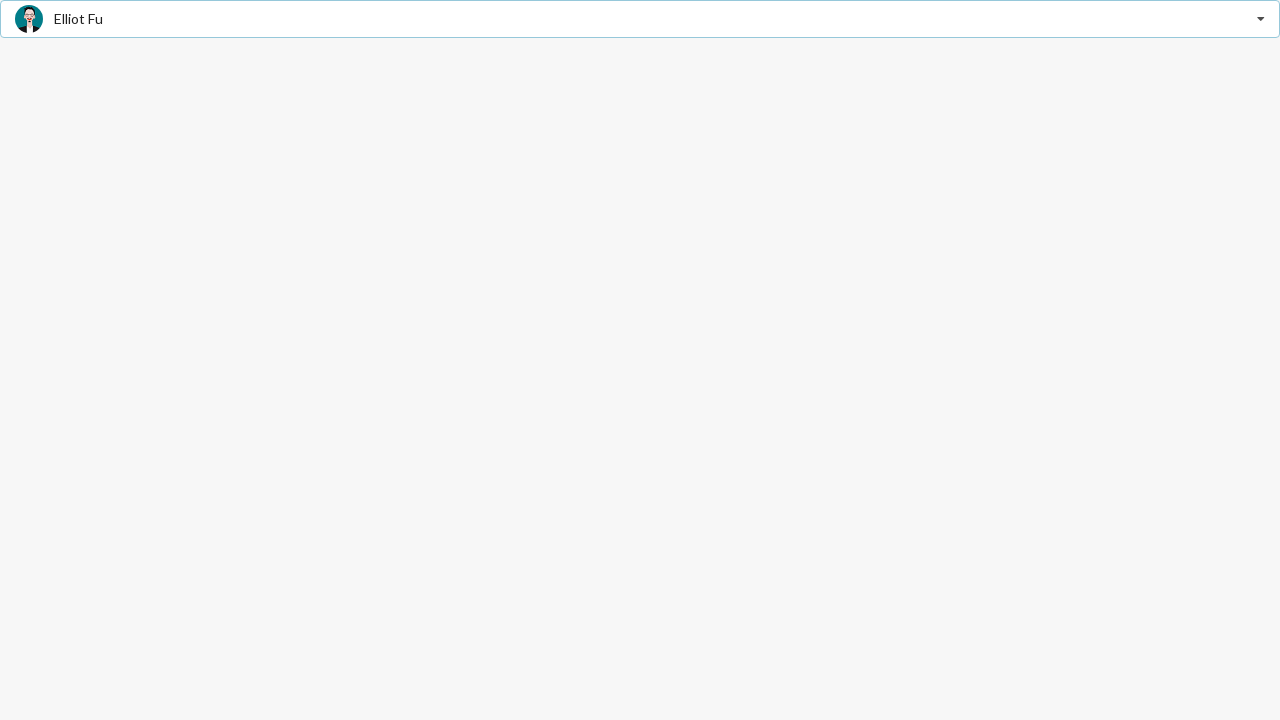